Tests handling of basic form elements including text boxes, text areas, checkboxes, radio buttons, and submit buttons on a demo registration form.

Starting URL: http://demo.automationtesting.in/Register.html

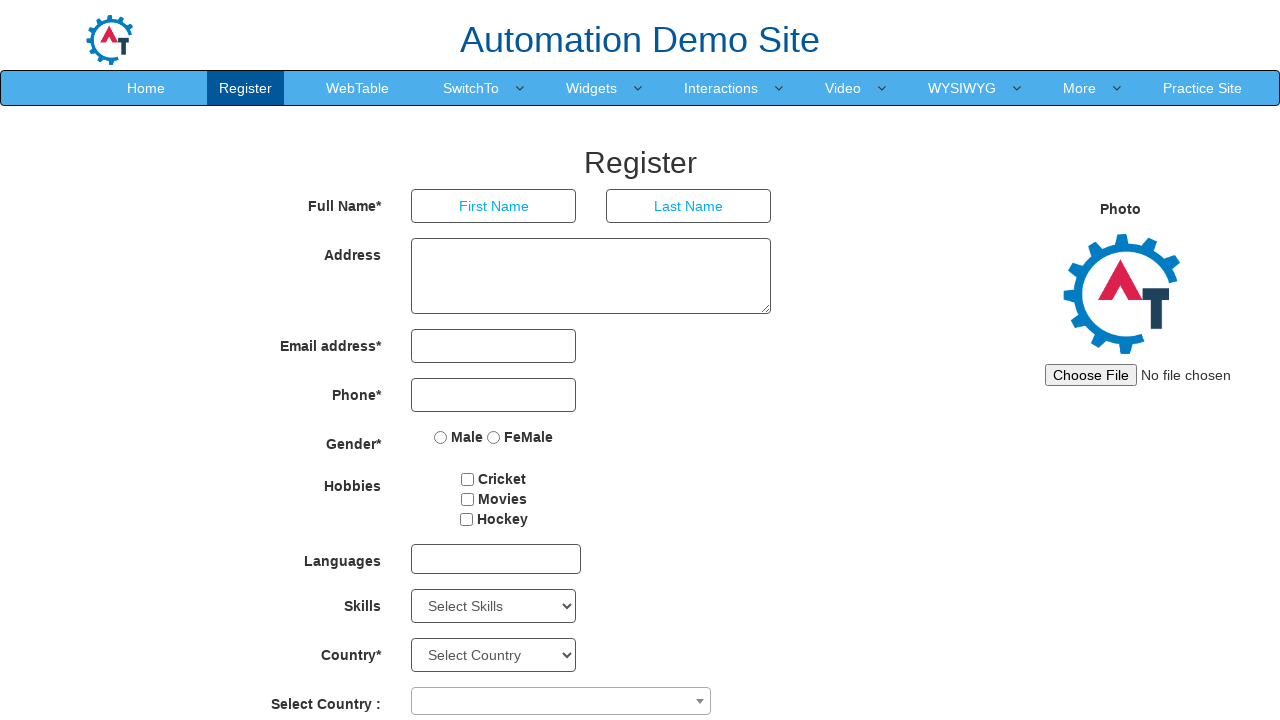

Filled first name textbox with 'Selenium' on xpath=//input[@placeholder='First Name']
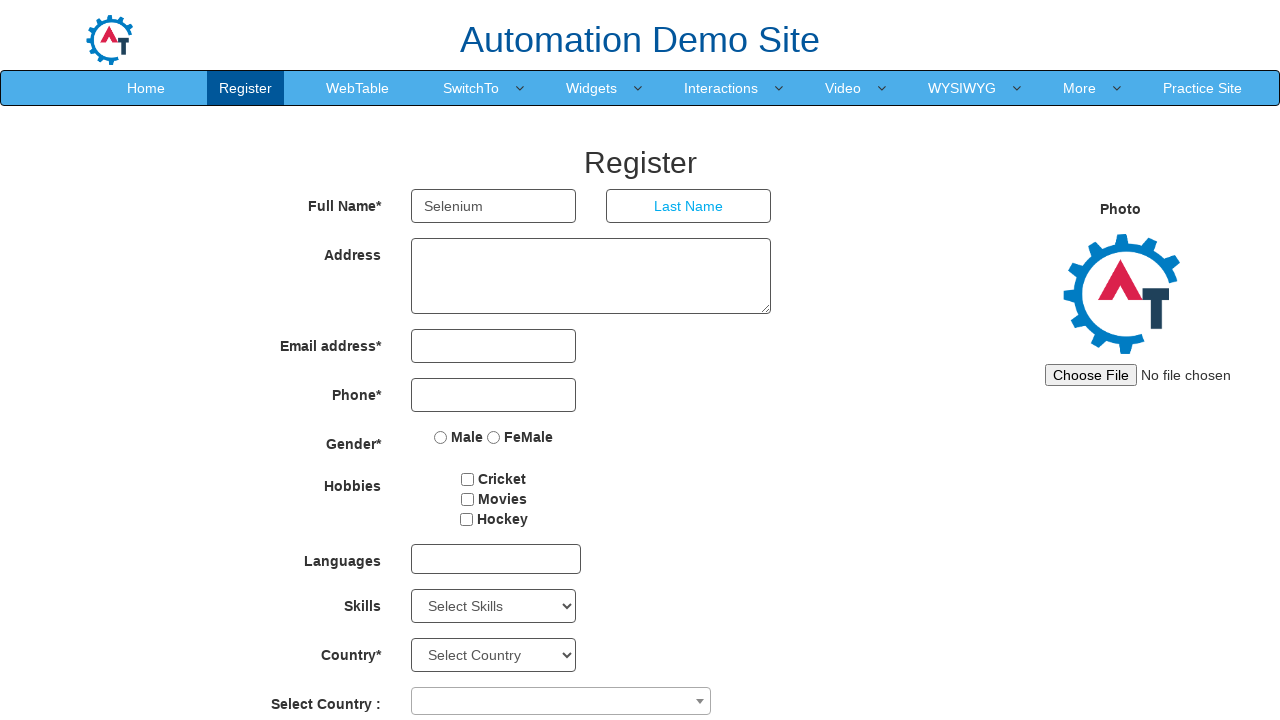

Waited 2000ms for UI update
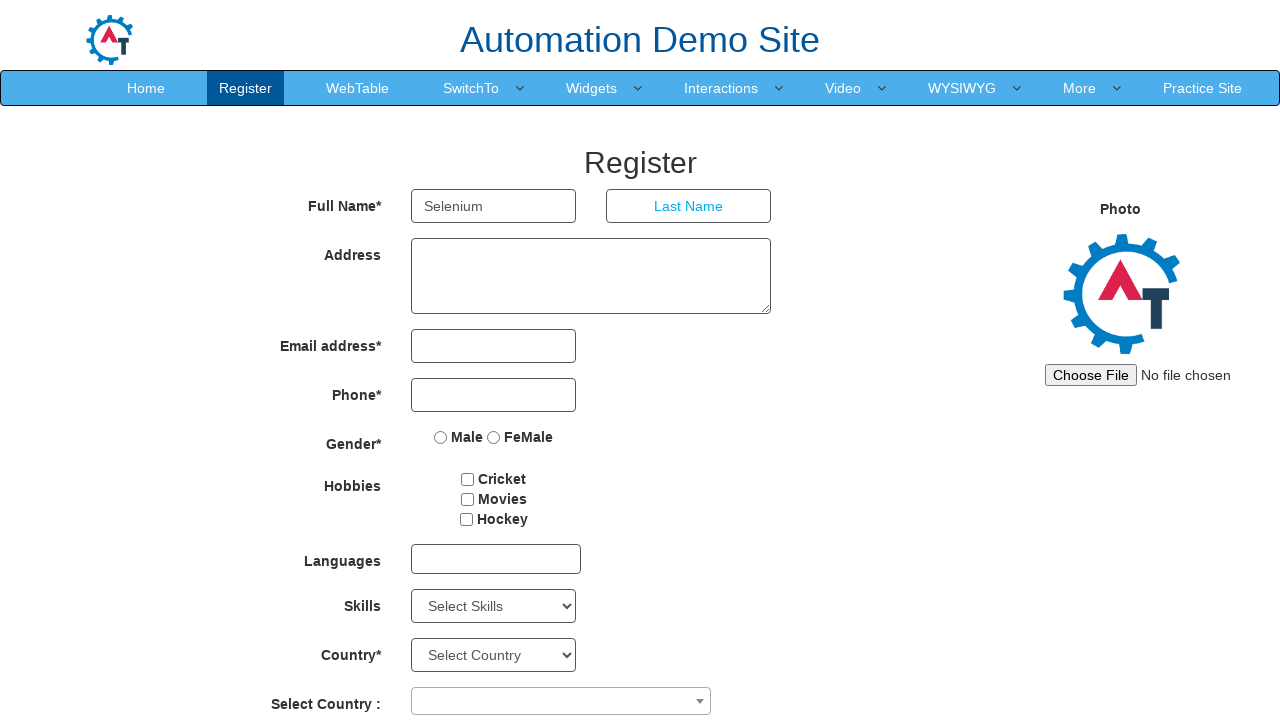

Cleared first name textbox on xpath=//input[@placeholder='First Name']
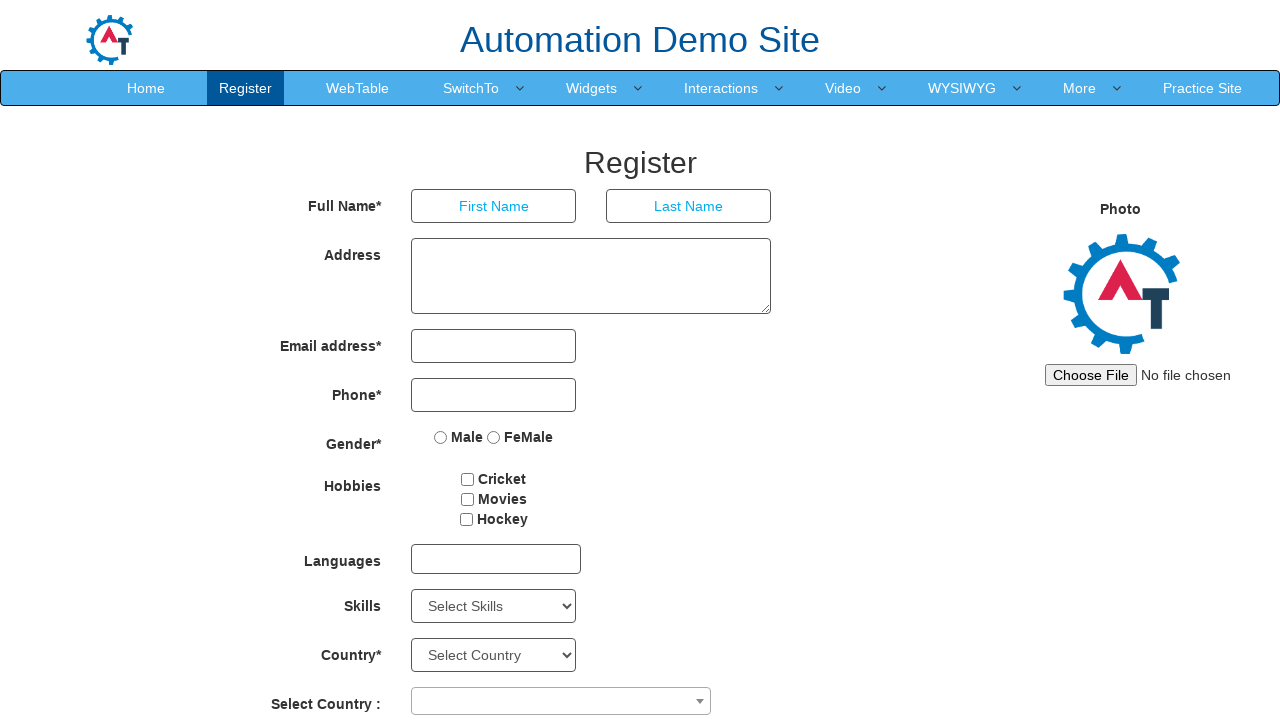

Waited 2000ms after clearing field
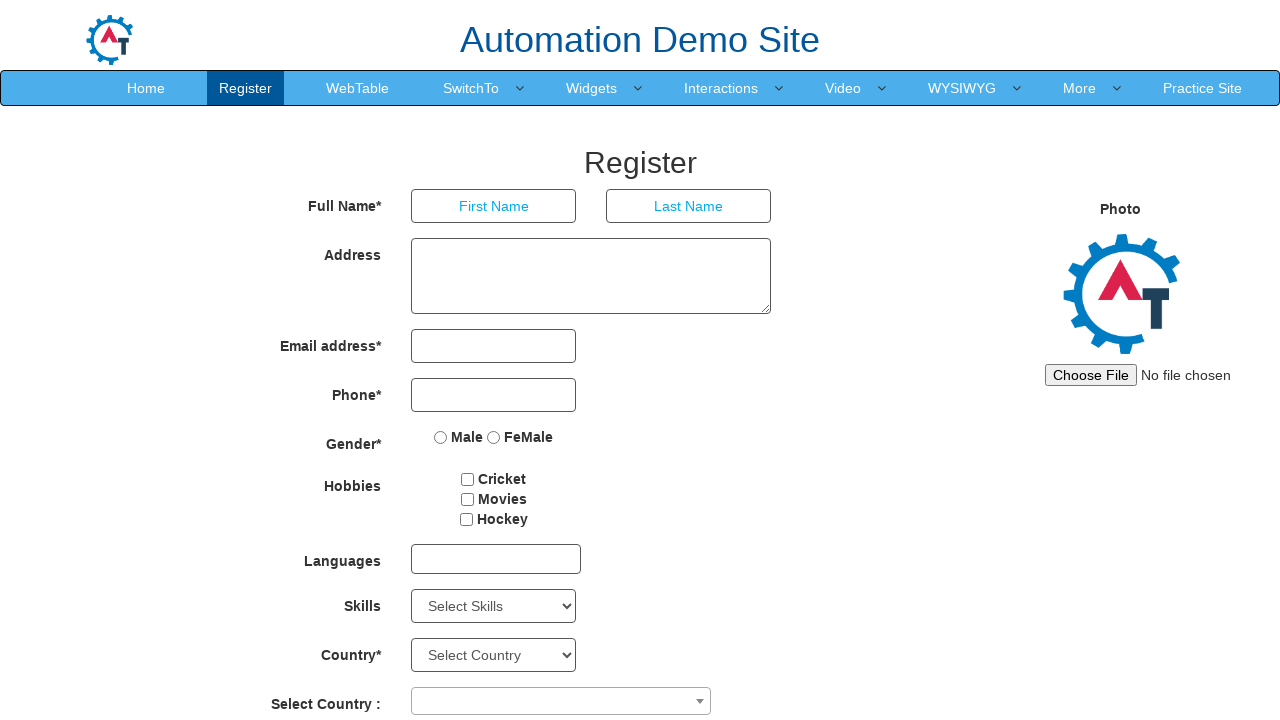

Filled first name textbox with 'WebDriver' on xpath=//input[@placeholder='First Name']
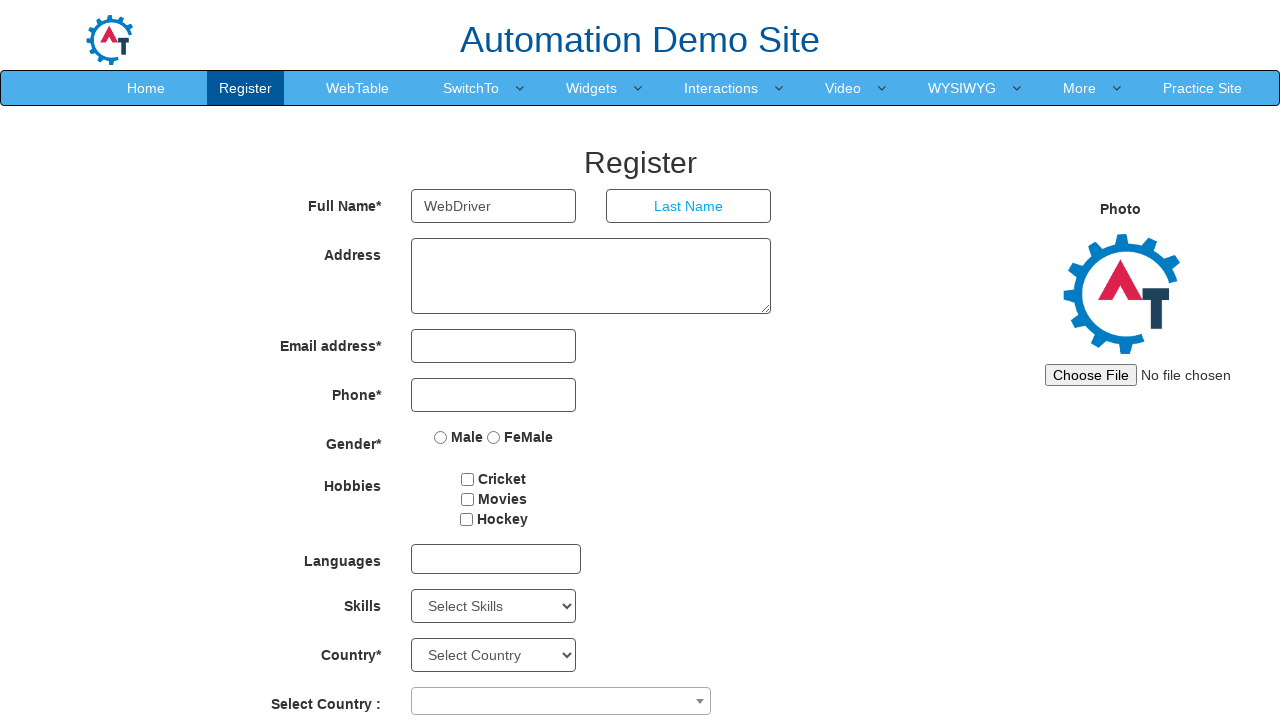

Filled address textarea with 'Hyderabad, India' (multiline) on #basicBootstrapForm textarea
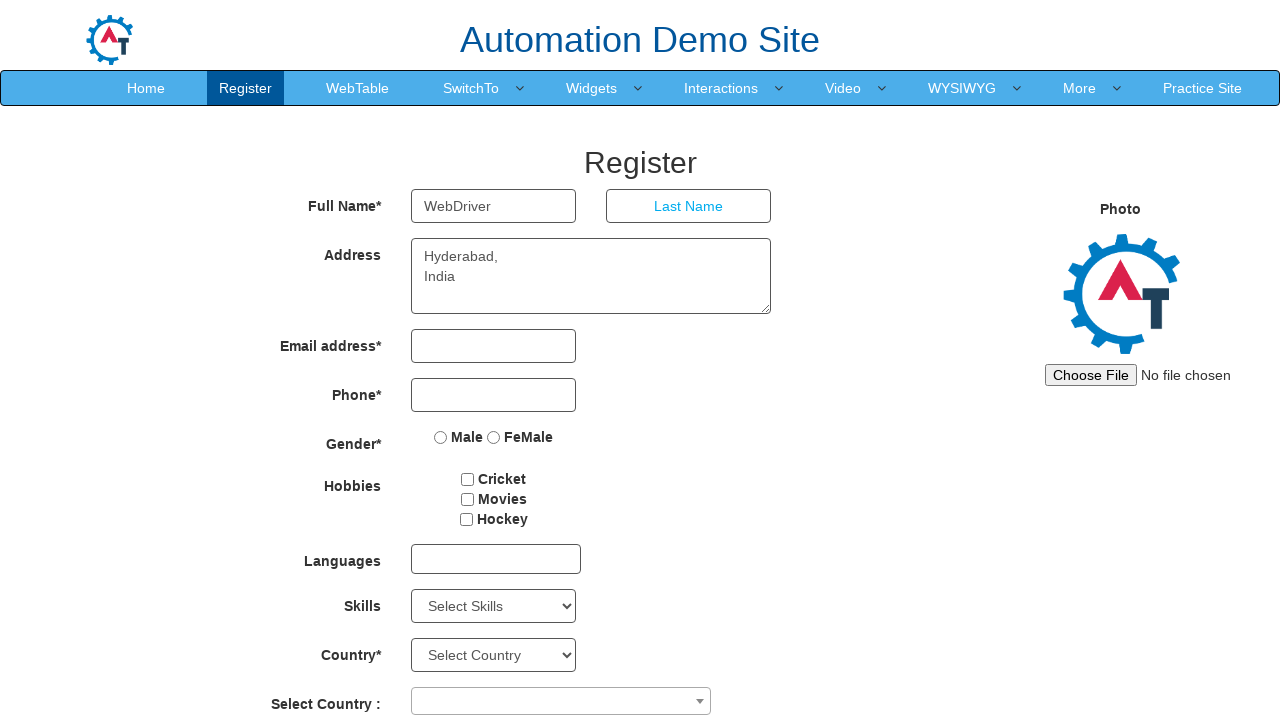

Checked movies checkbox at (467, 499) on #checkbox2
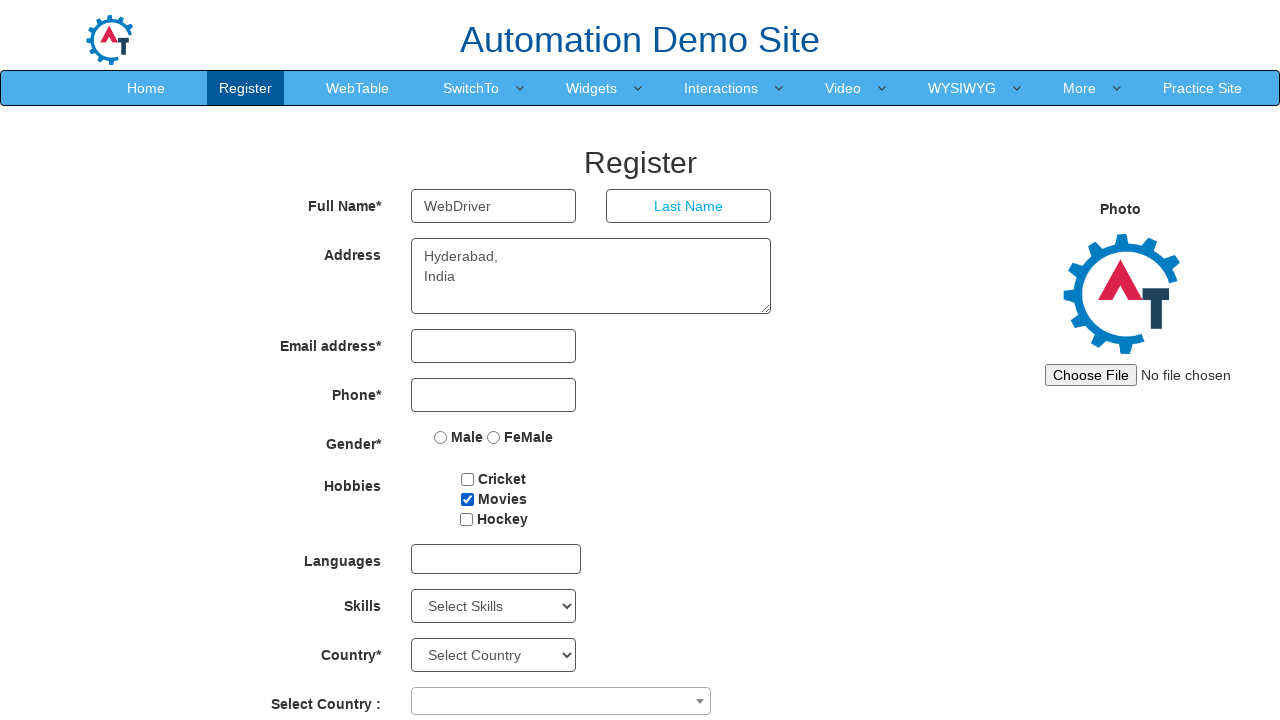

Waited 2000ms for checkbox state to settle
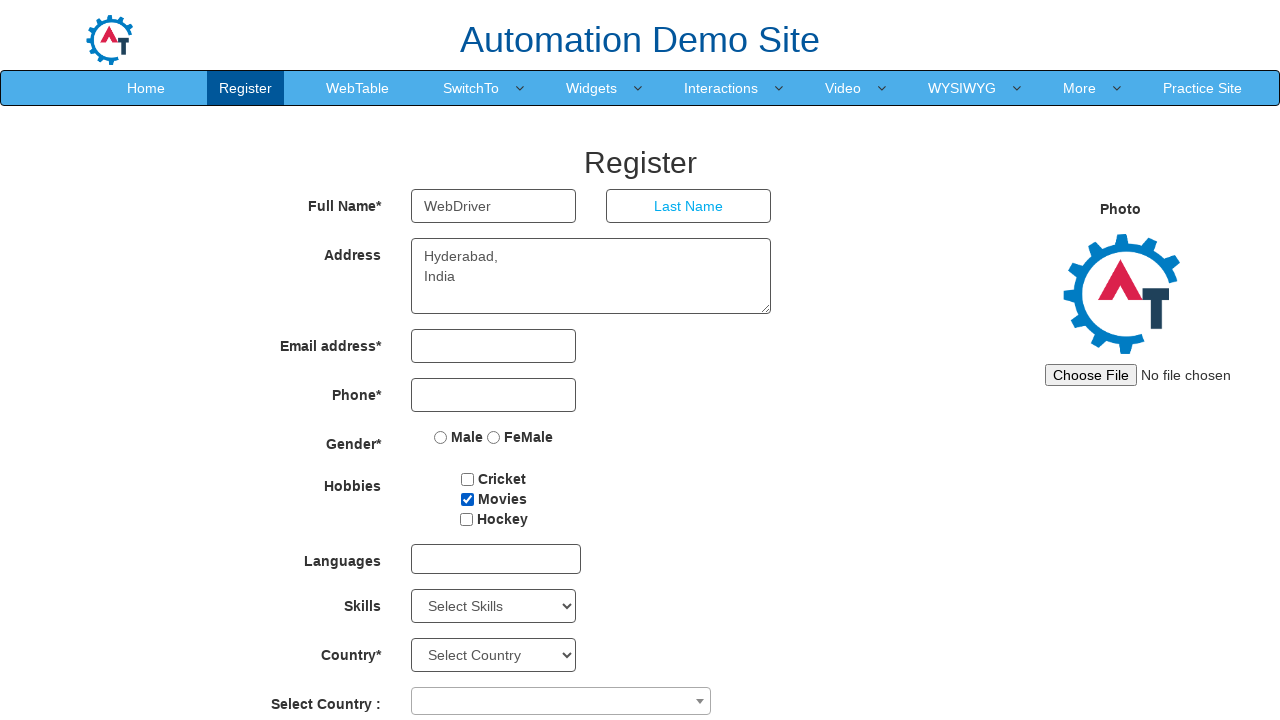

Selected female radio button at (494, 437) on input[value='FeMale']
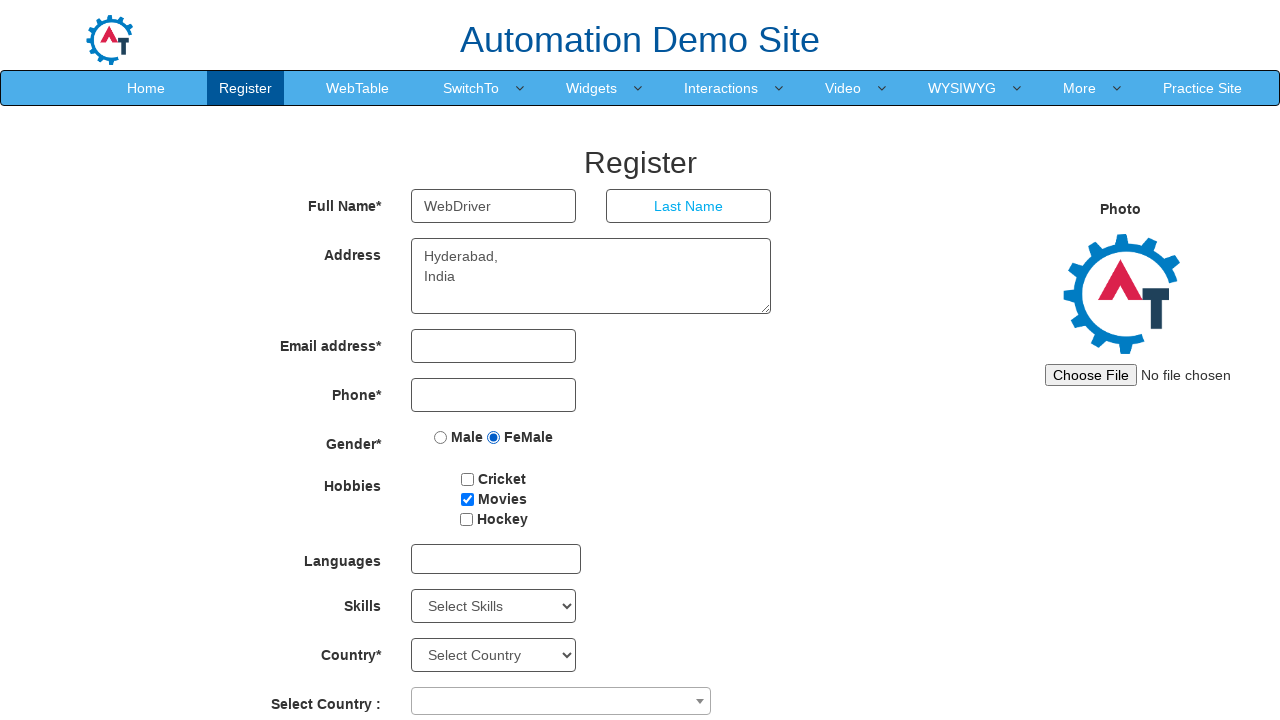

Clicked submit button to register at (572, 623) on #submitbtn
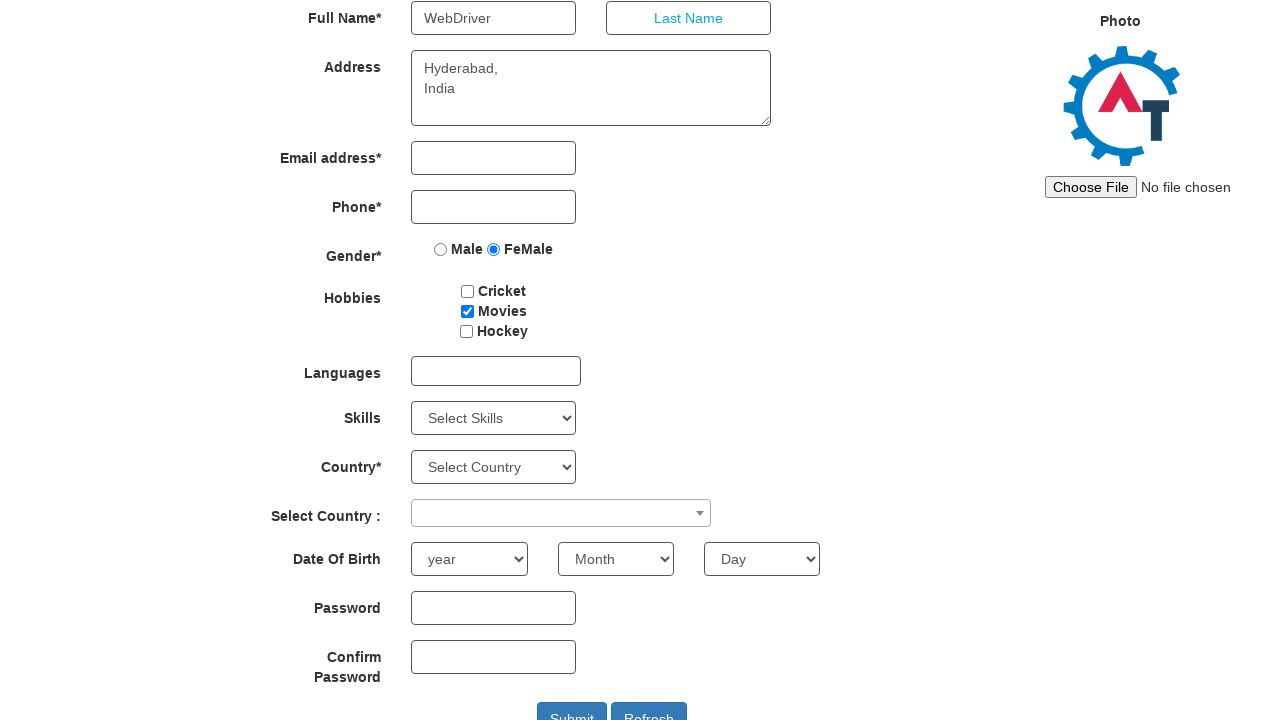

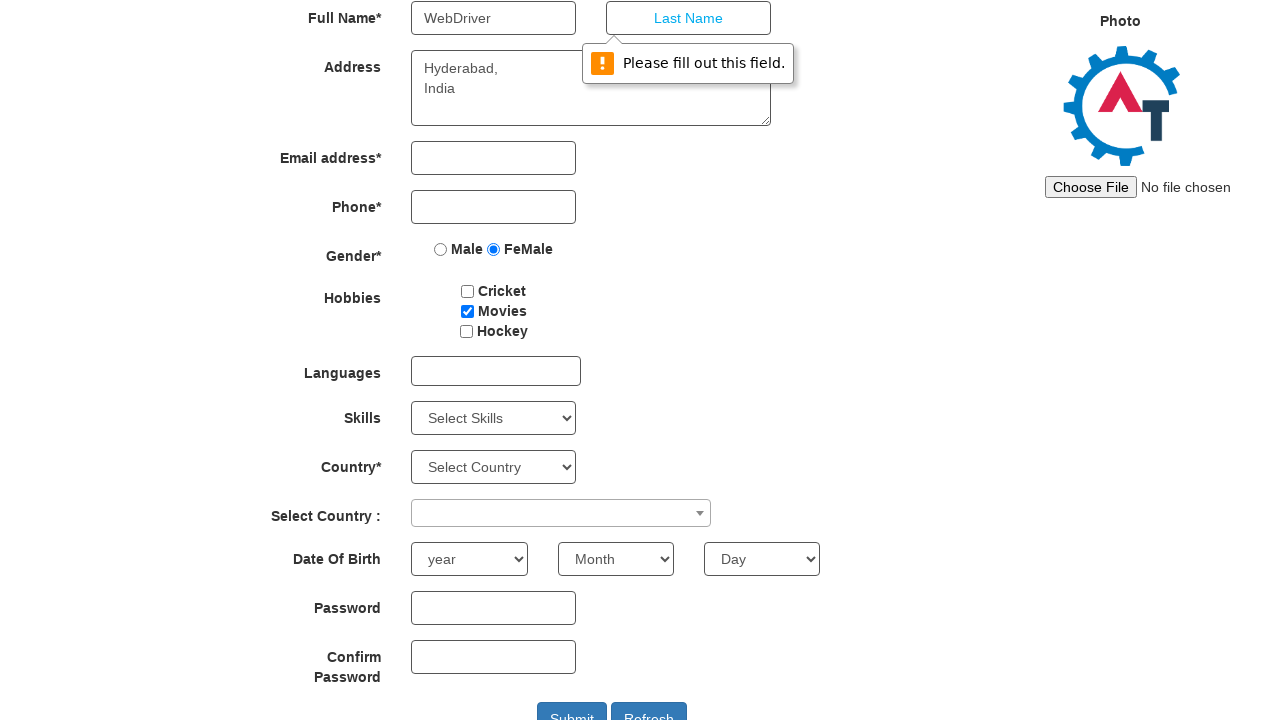